Tests Add Element functionality by clicking the button and verifying both Add Element and Delete buttons are present

Starting URL: https://the-internet.herokuapp.com/add_remove_elements/

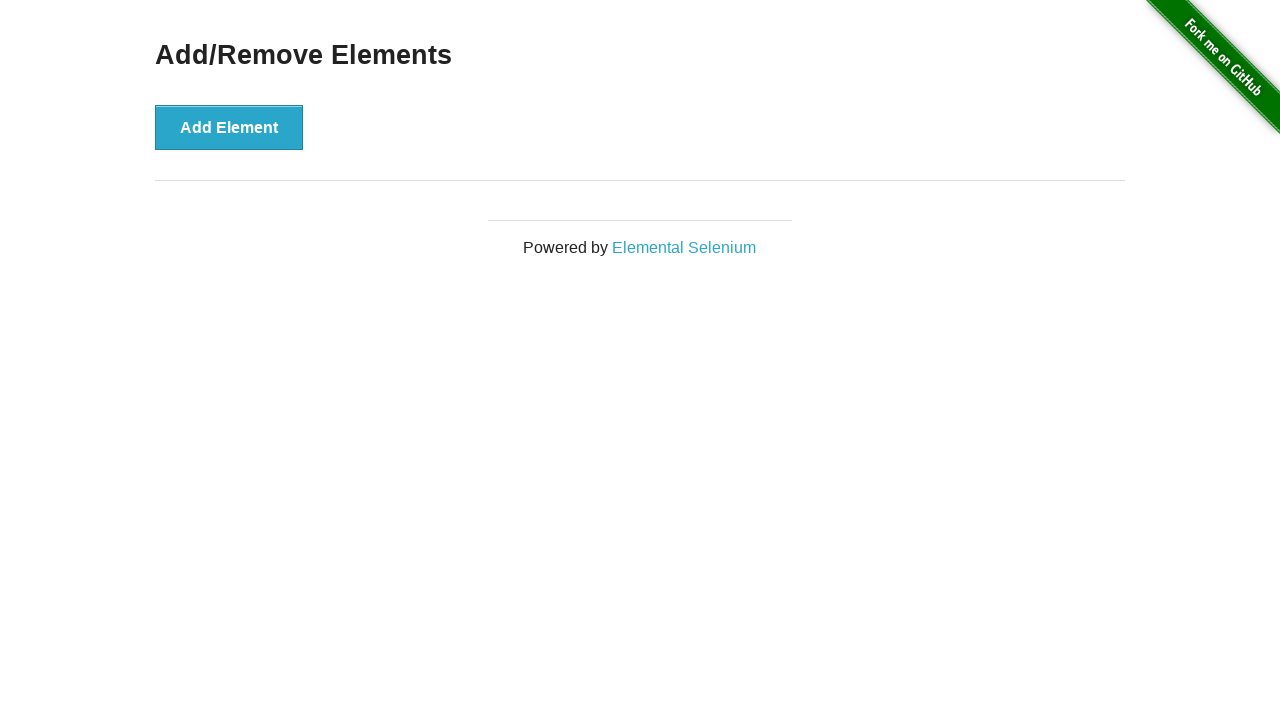

Clicked Add Element button at (229, 127) on button:has-text('Add Element')
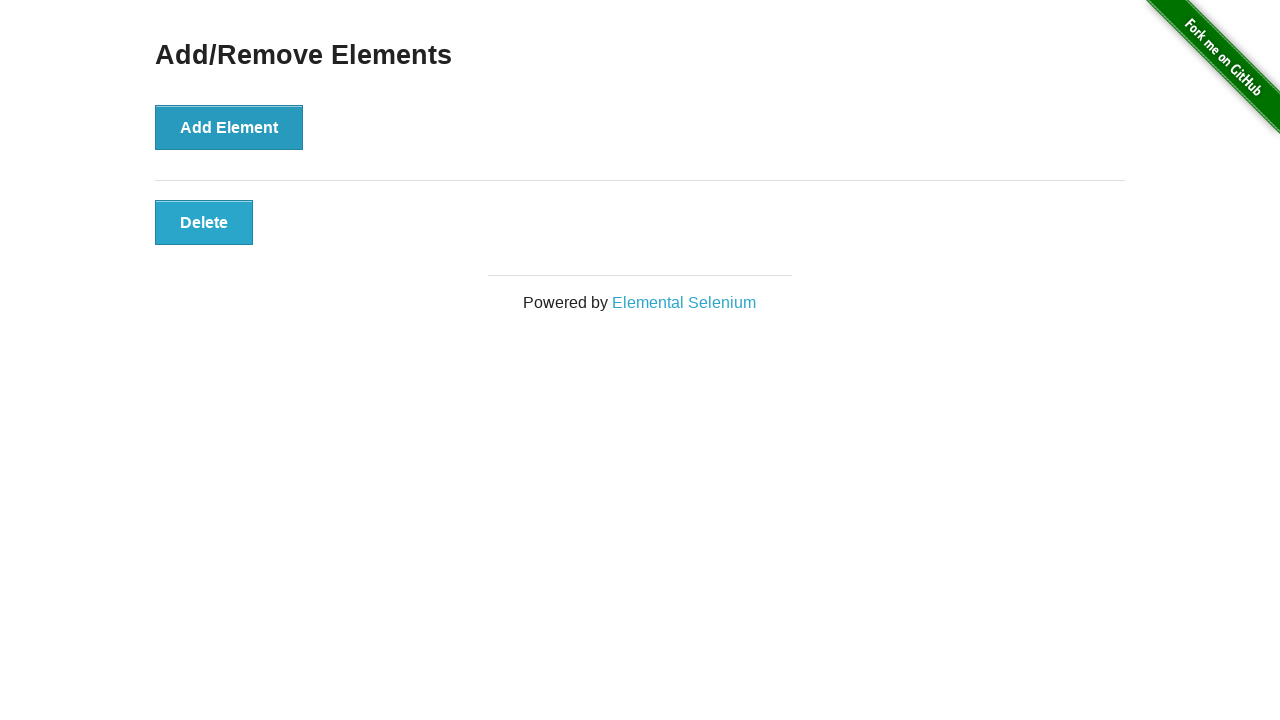

Delete button appeared
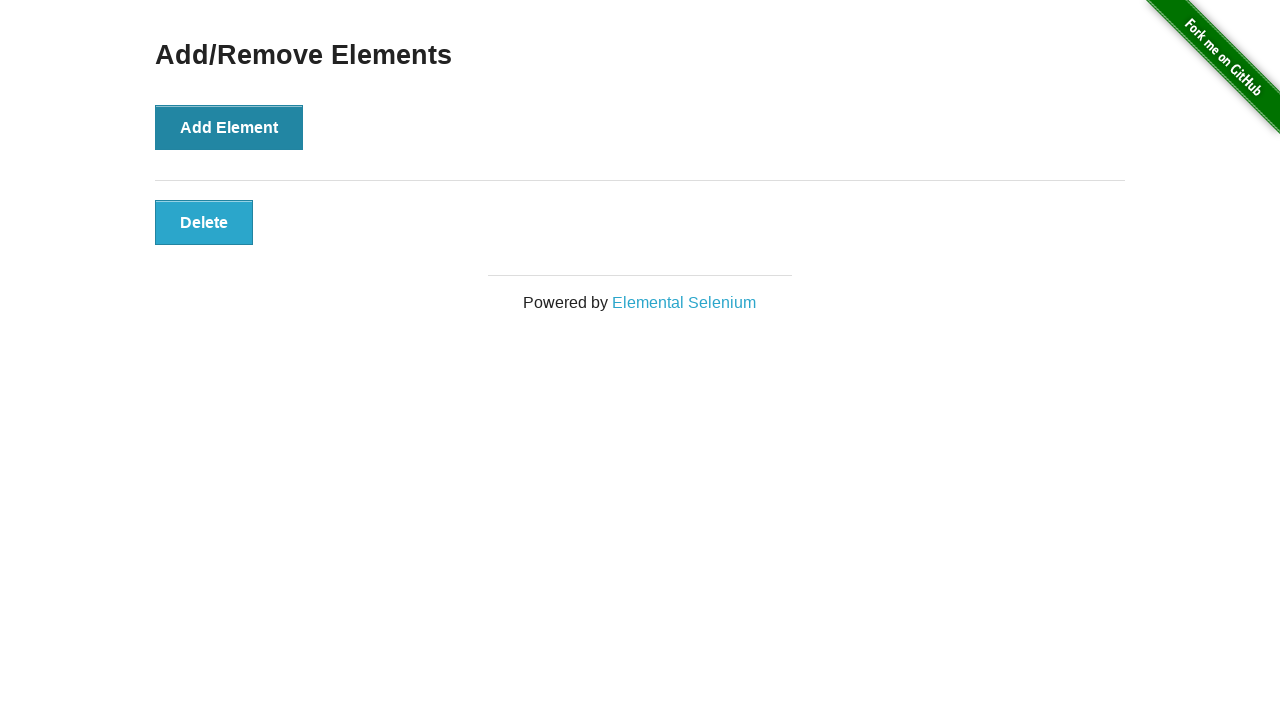

Retrieved all button elements
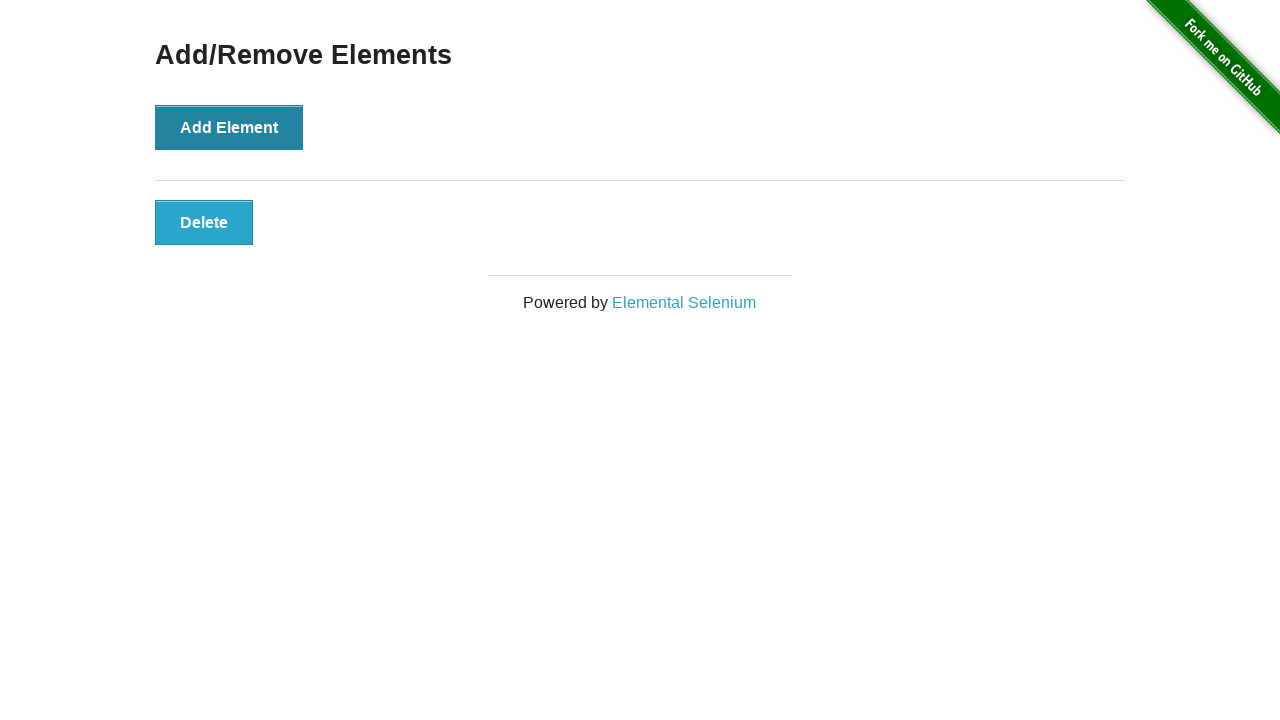

Extracted text from all buttons
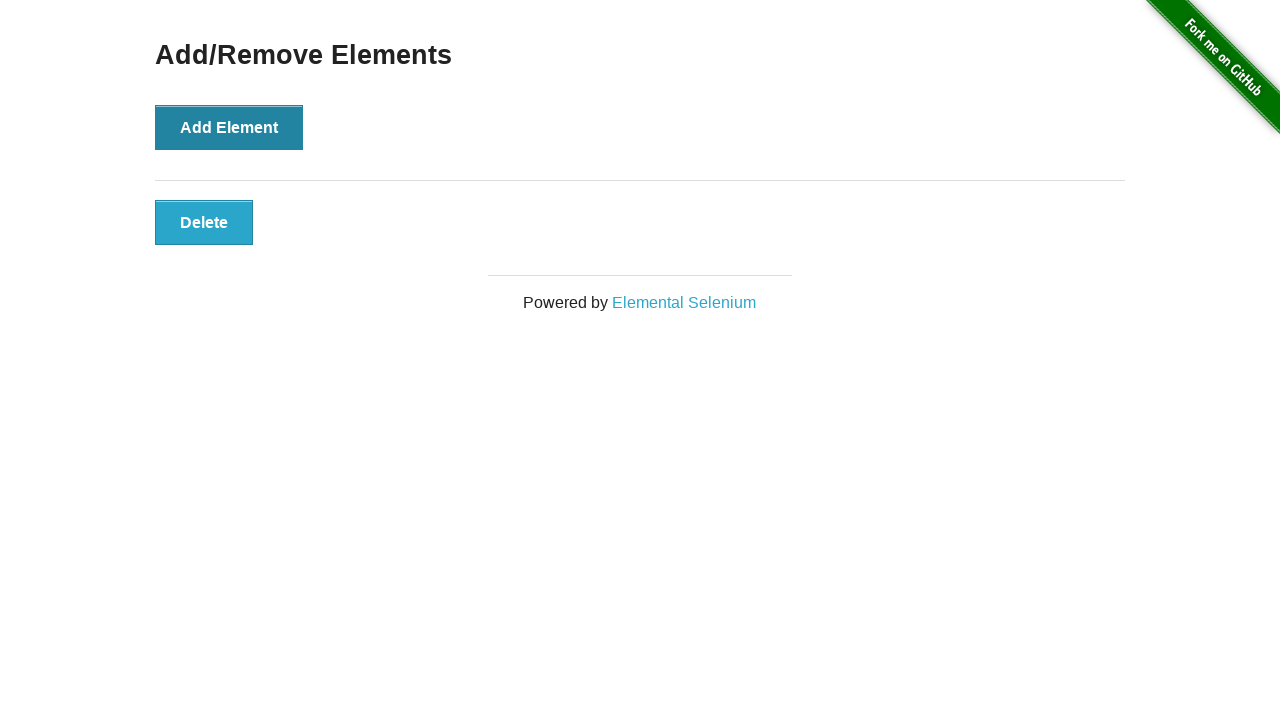

Verified Add Element button is present
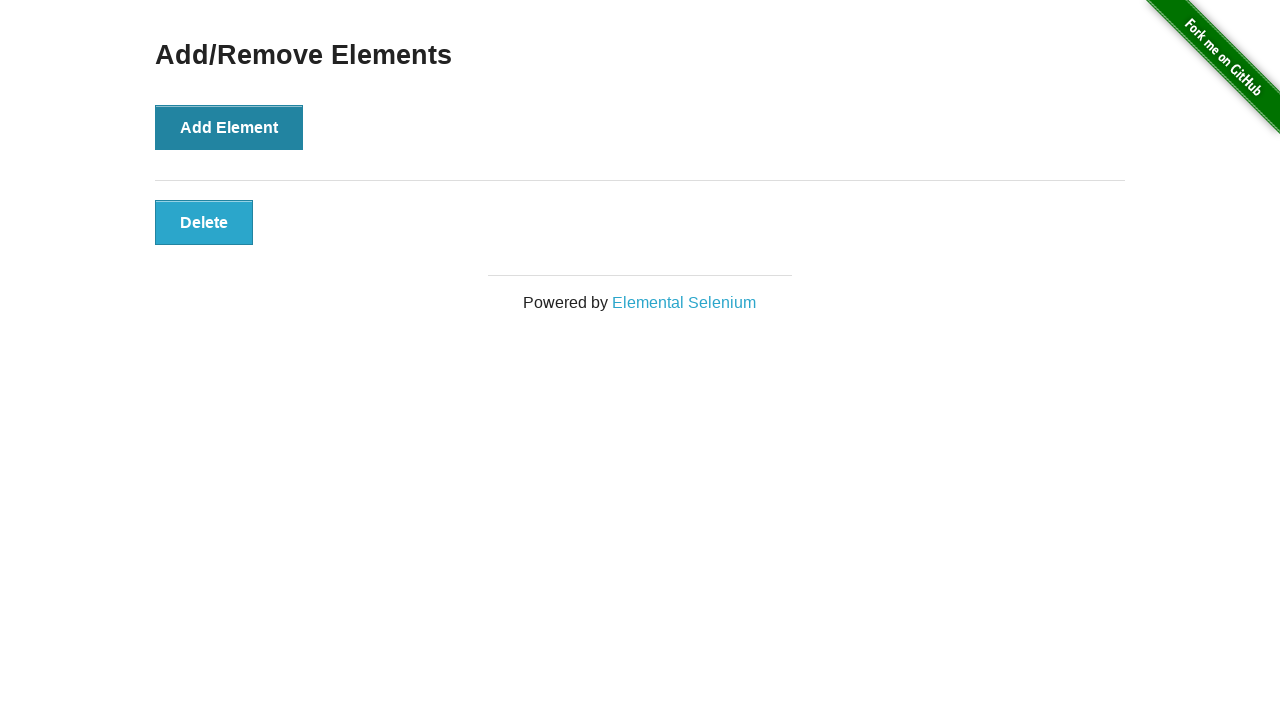

Verified Delete button is present
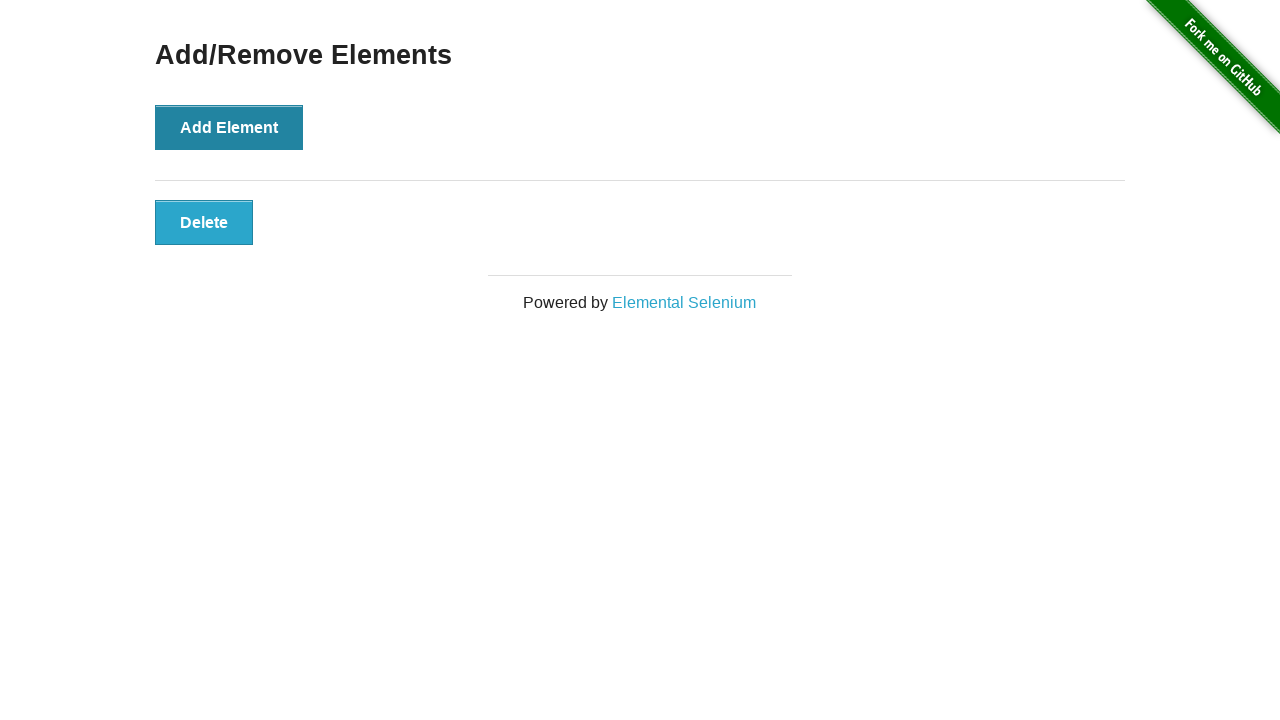

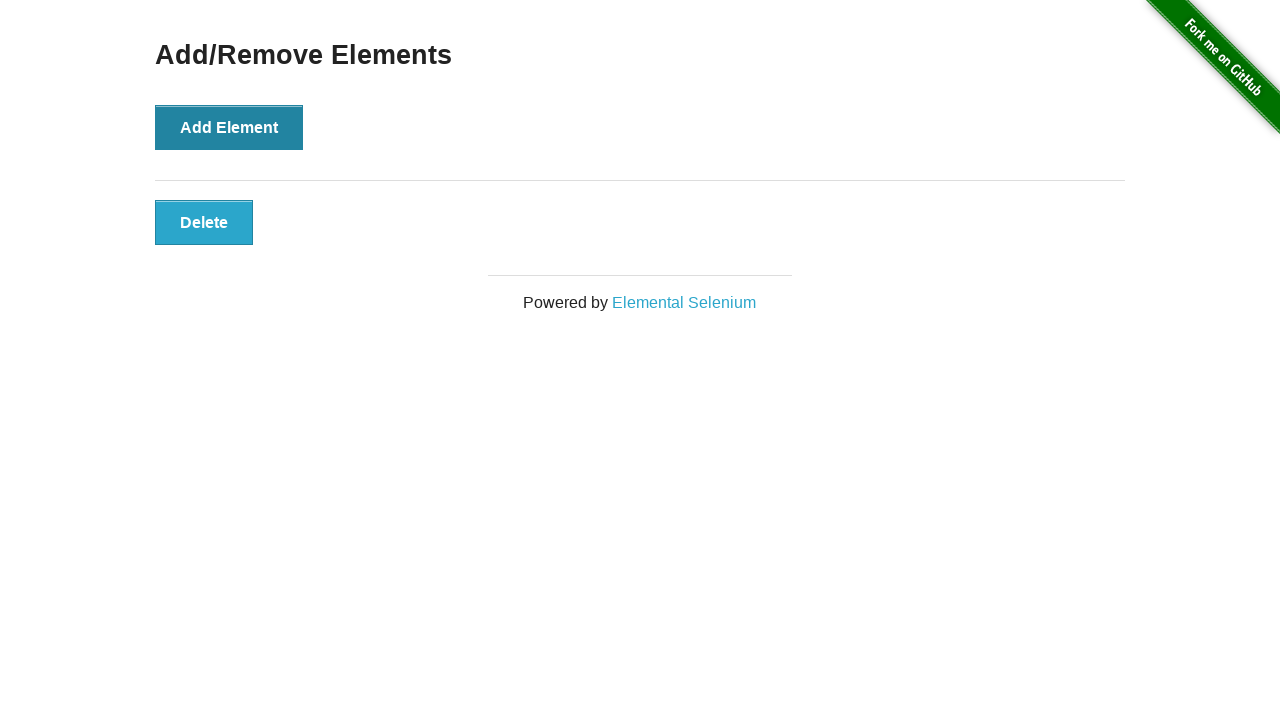